Tests selecting a value from a Bootstrap dropdown menu

Starting URL: http://seleniumpractise.blogspot.com/2016/08/bootstrap-dropdown-example-for-selenium.html

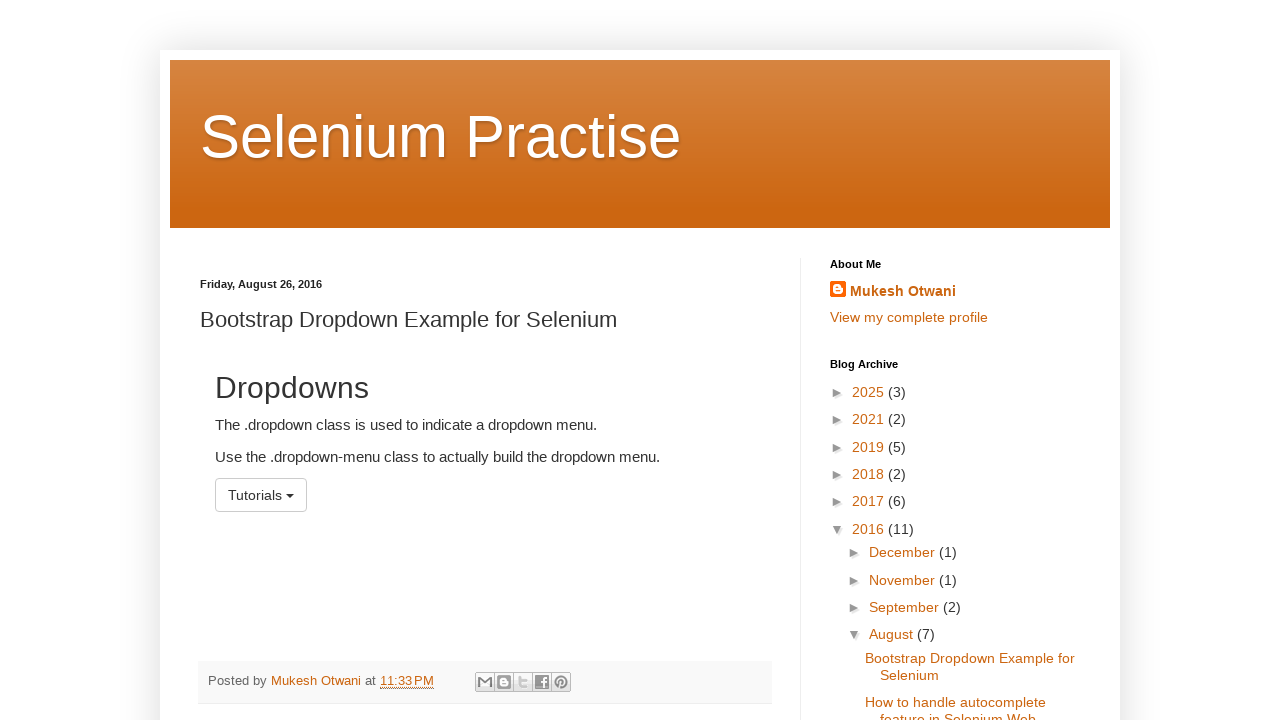

Clicked menu1 button to open Bootstrap dropdown at (261, 495) on #menu1
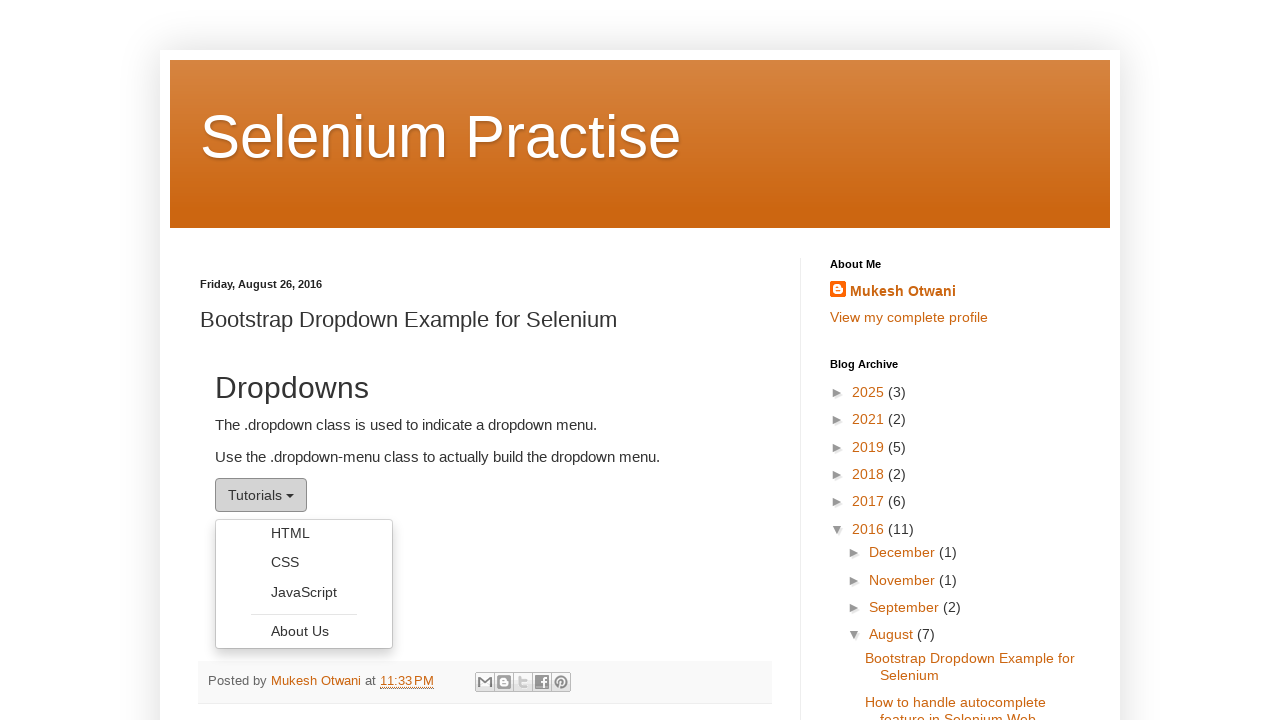

Dropdown menu items appeared
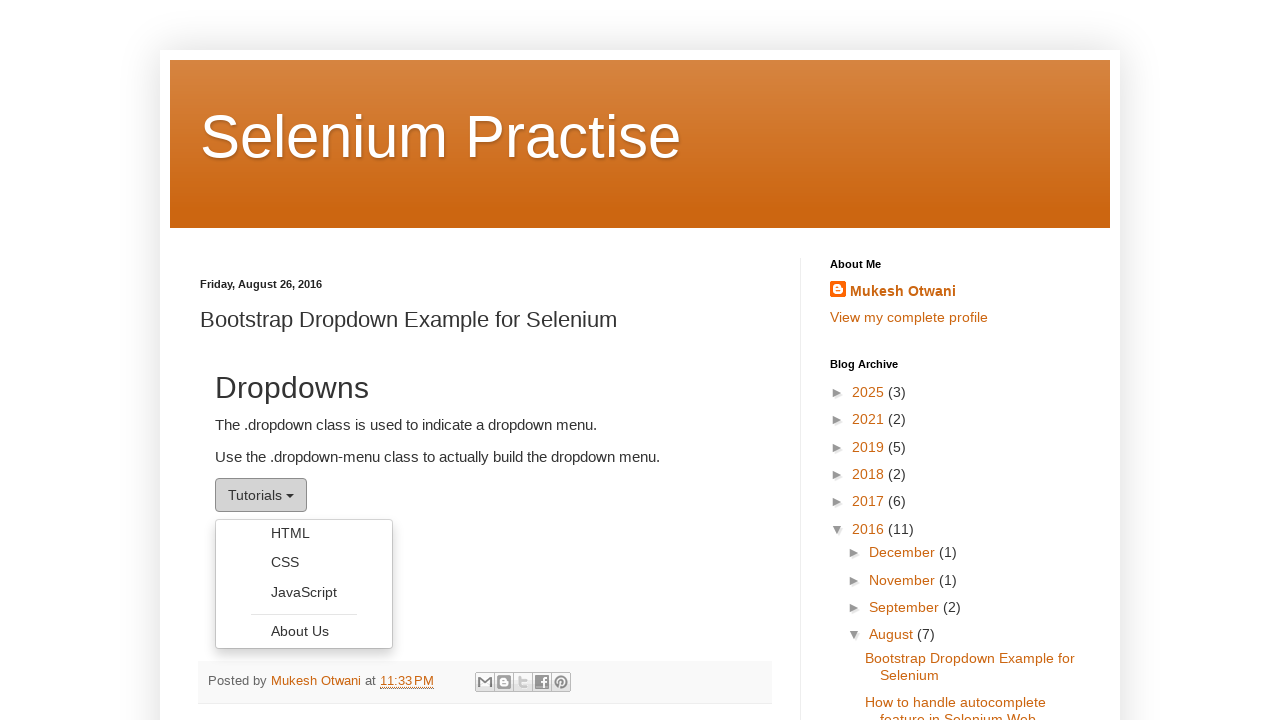

Selected HTML option from dropdown menu at (304, 533) on a[role='menuitem'] >> text=HTML
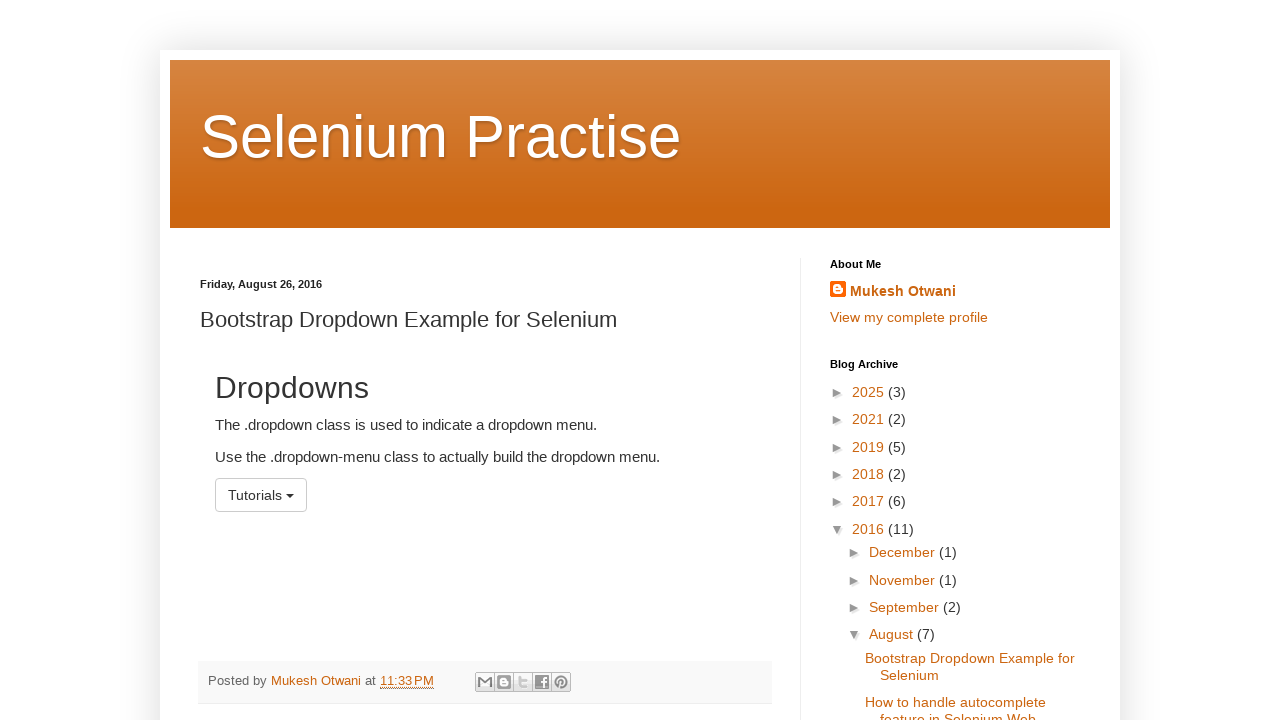

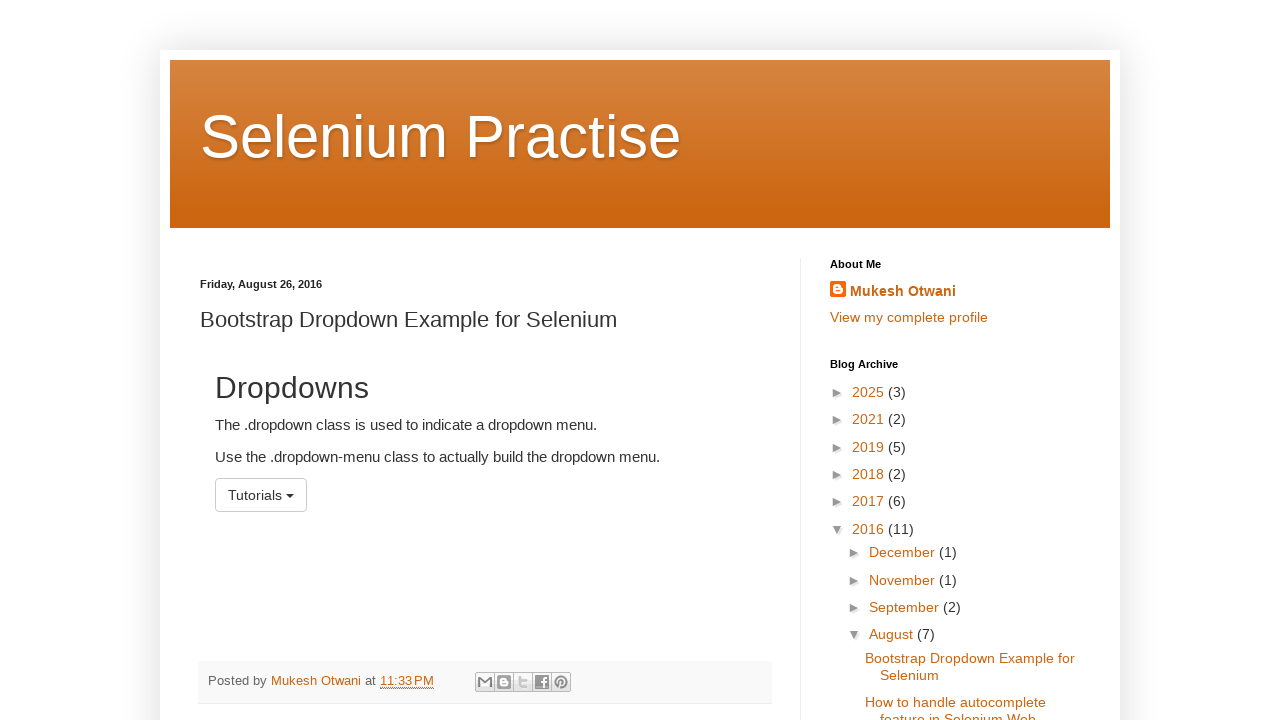